Tests AJAX request handling by clicking a button that triggers an AJAX request and then clicking on the success message that appears after the request completes

Starting URL: http://uitestingplayground.com/ajax

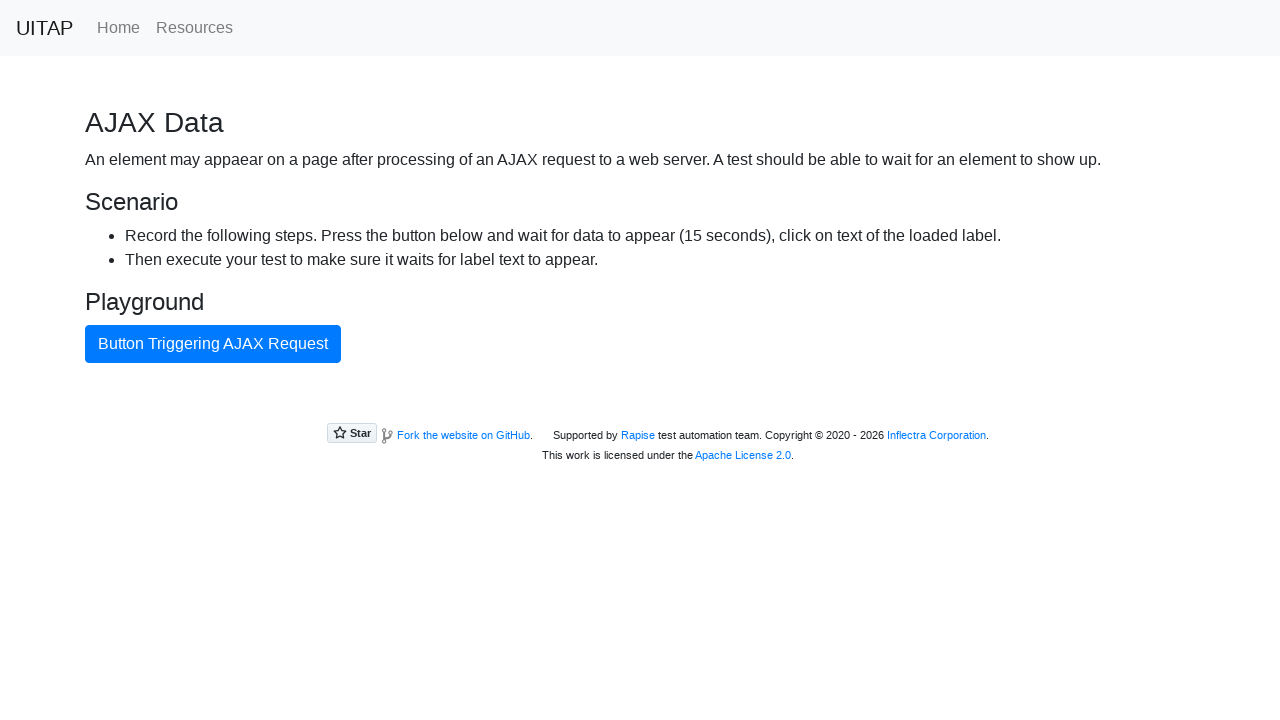

Clicked button triggering AJAX request at (213, 344) on internal:text="Button Triggering AJAX Request"i
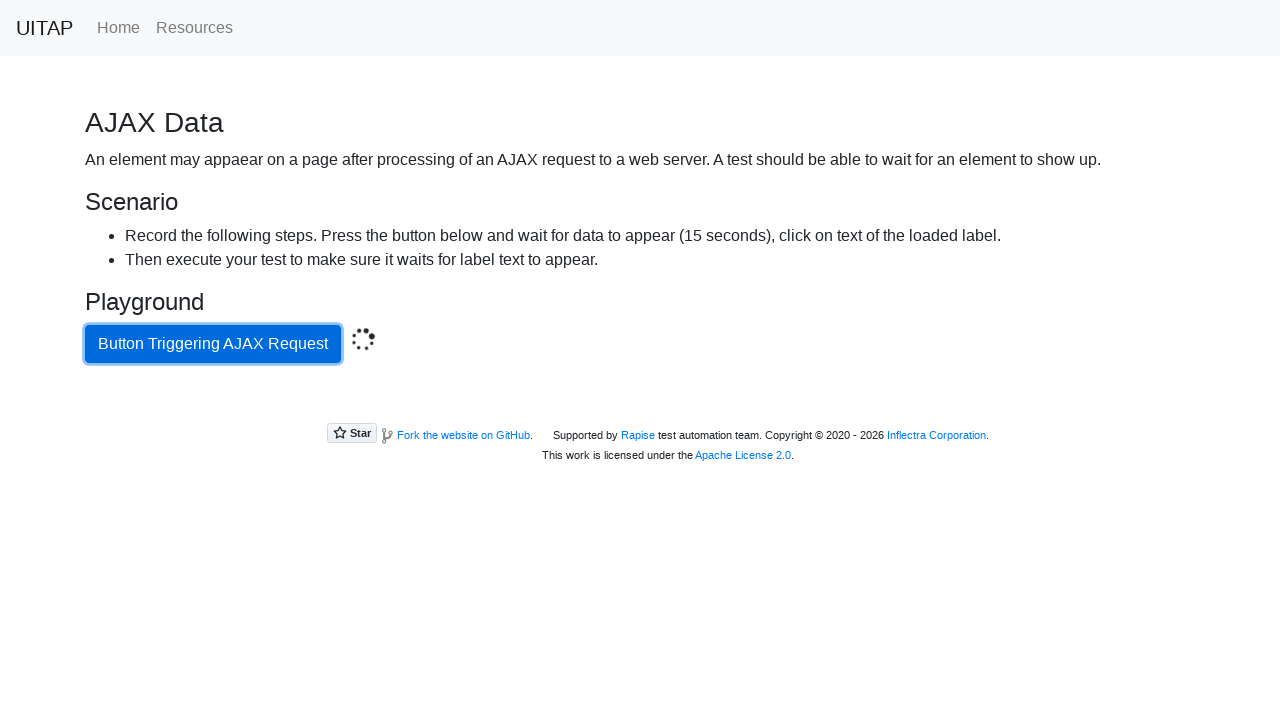

Located success message element
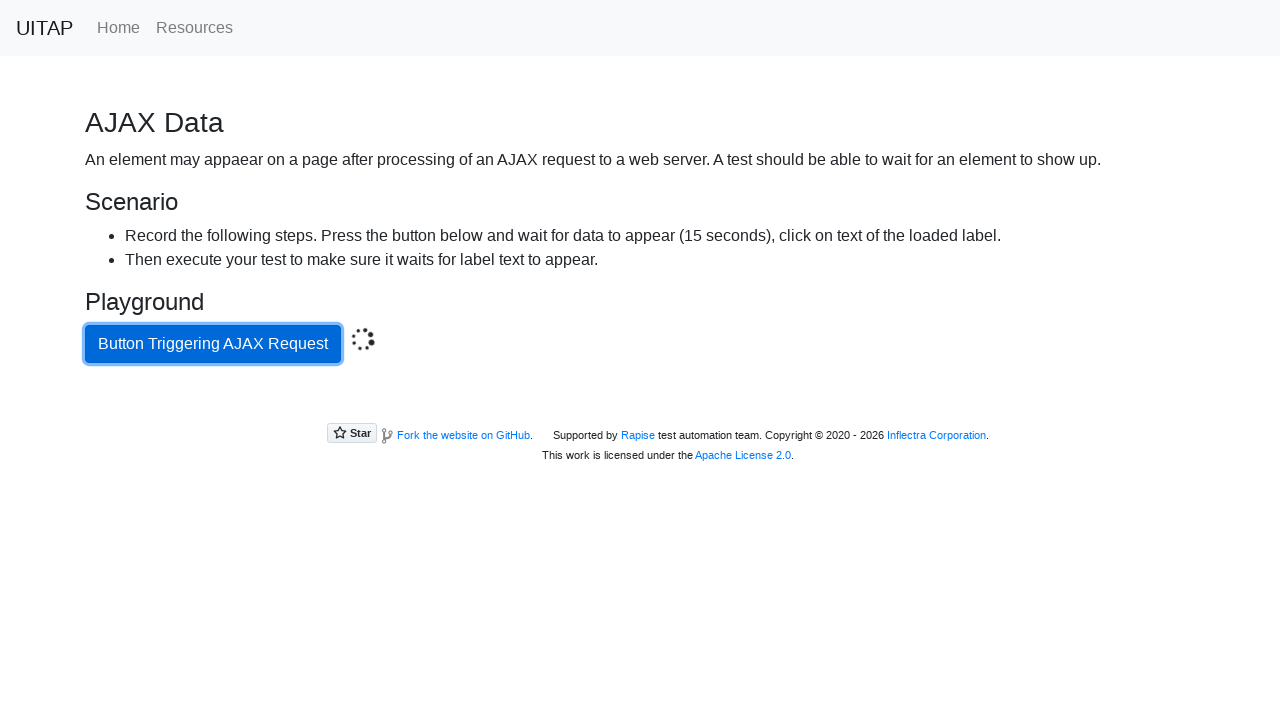

Clicked success message after AJAX request completed at (640, 405) on .bg-success
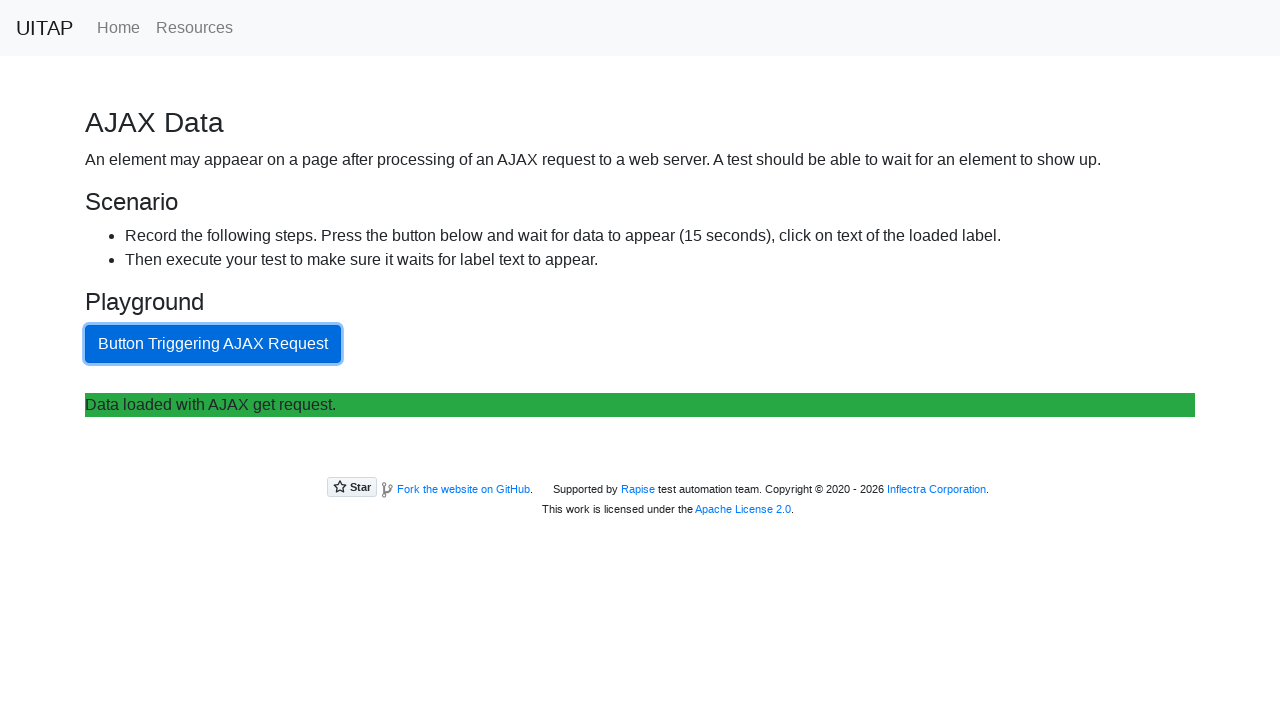

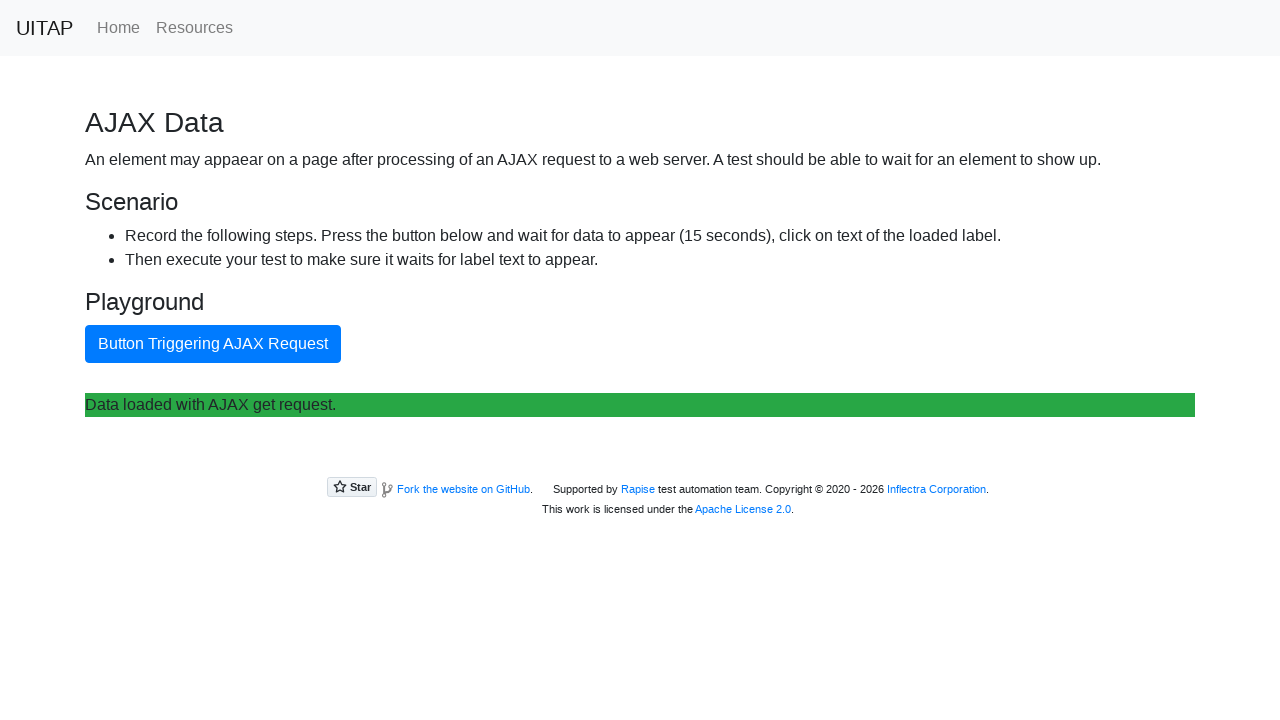